Tests dropdown selection functionality on W3Schools example pages, including both single and multiple select dropdowns, demonstrating various selection methods

Starting URL: https://www.w3schools.com/tags/tryit.asp?filename=tryhtml_select

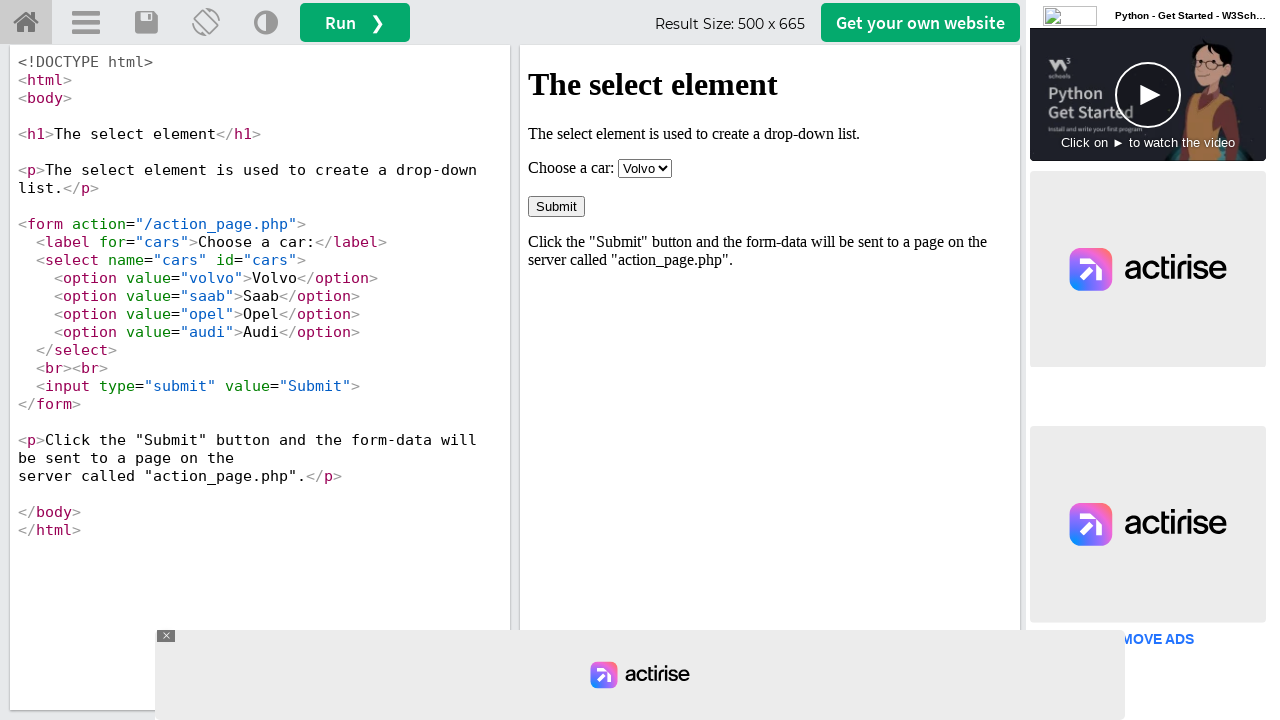

Located iframe containing the example
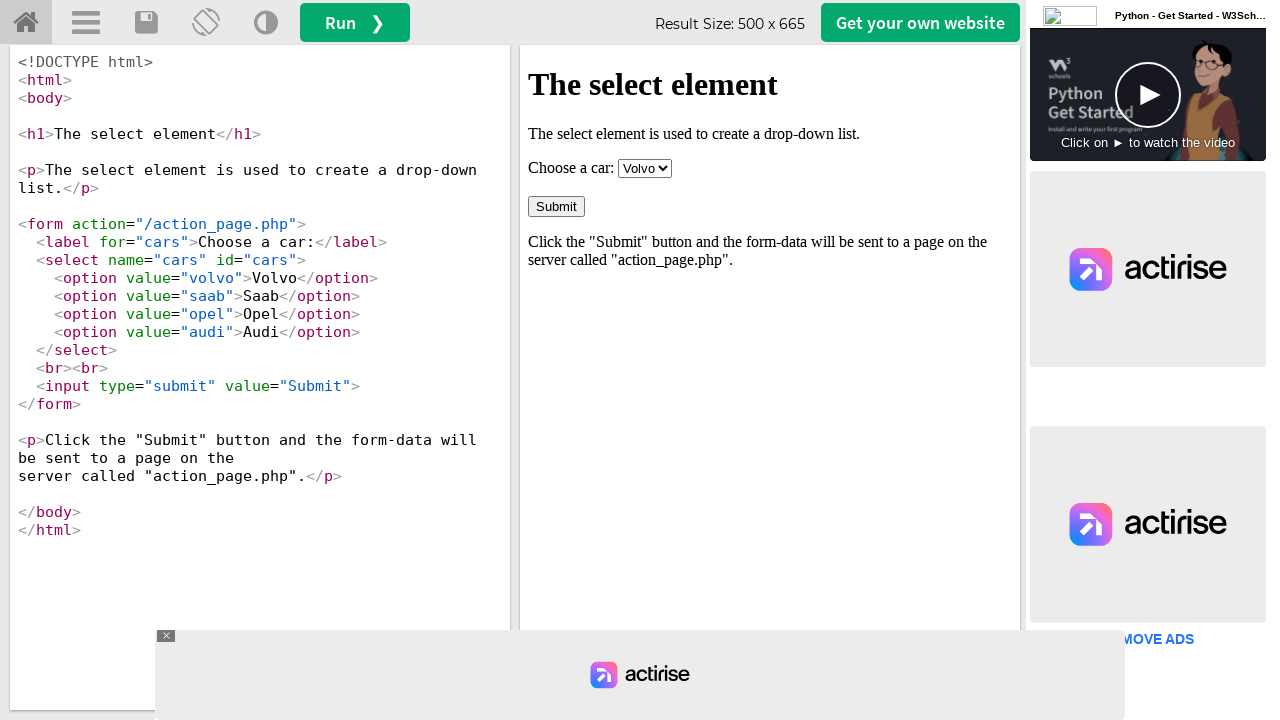

Retrieved frame locator for cars dropdown
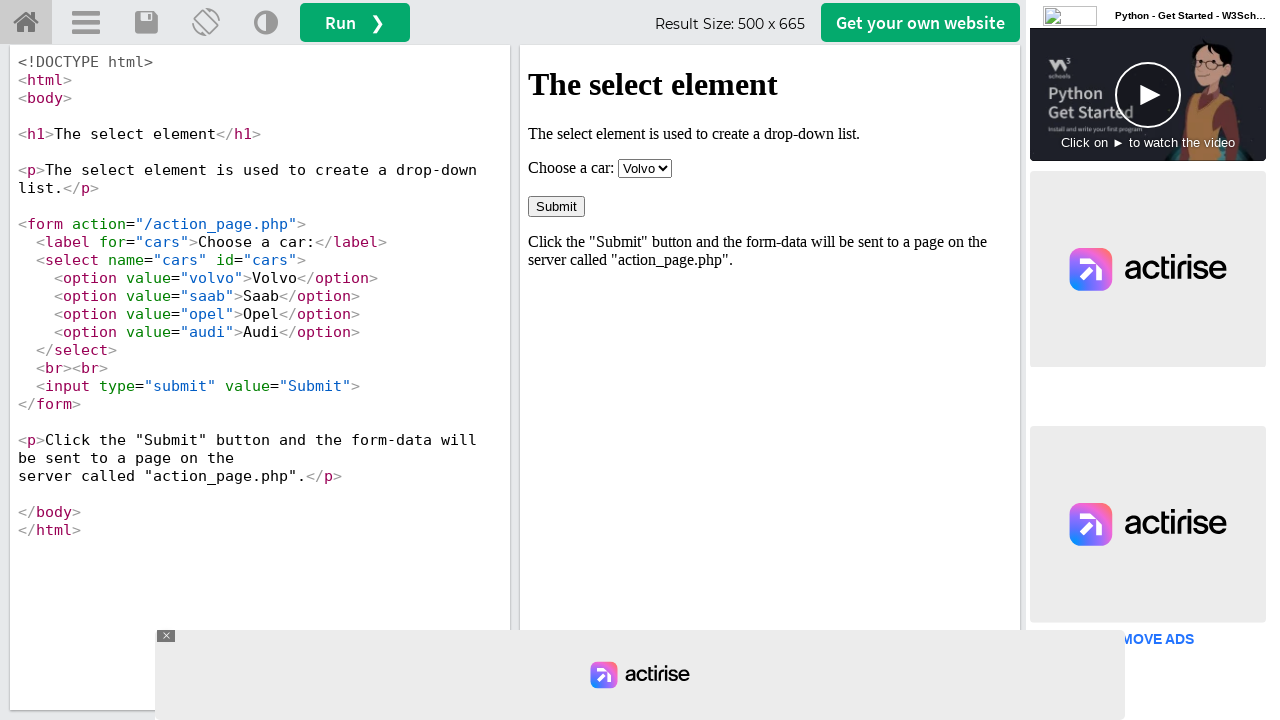

Selected Opel by index (1) from single-select dropdown on iframe[id='iframeResult'] >> internal:control=enter-frame >> select[name='cars']
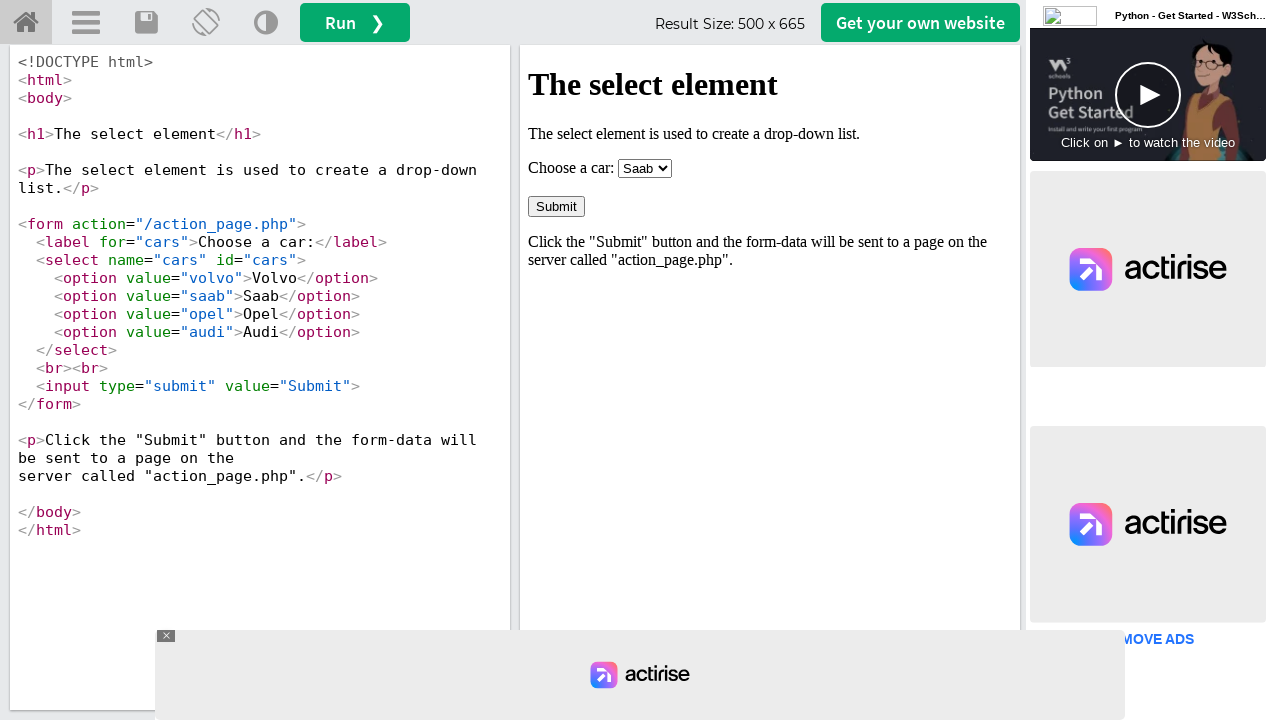

Selected Audi by value from single-select dropdown on iframe[id='iframeResult'] >> internal:control=enter-frame >> select[name='cars']
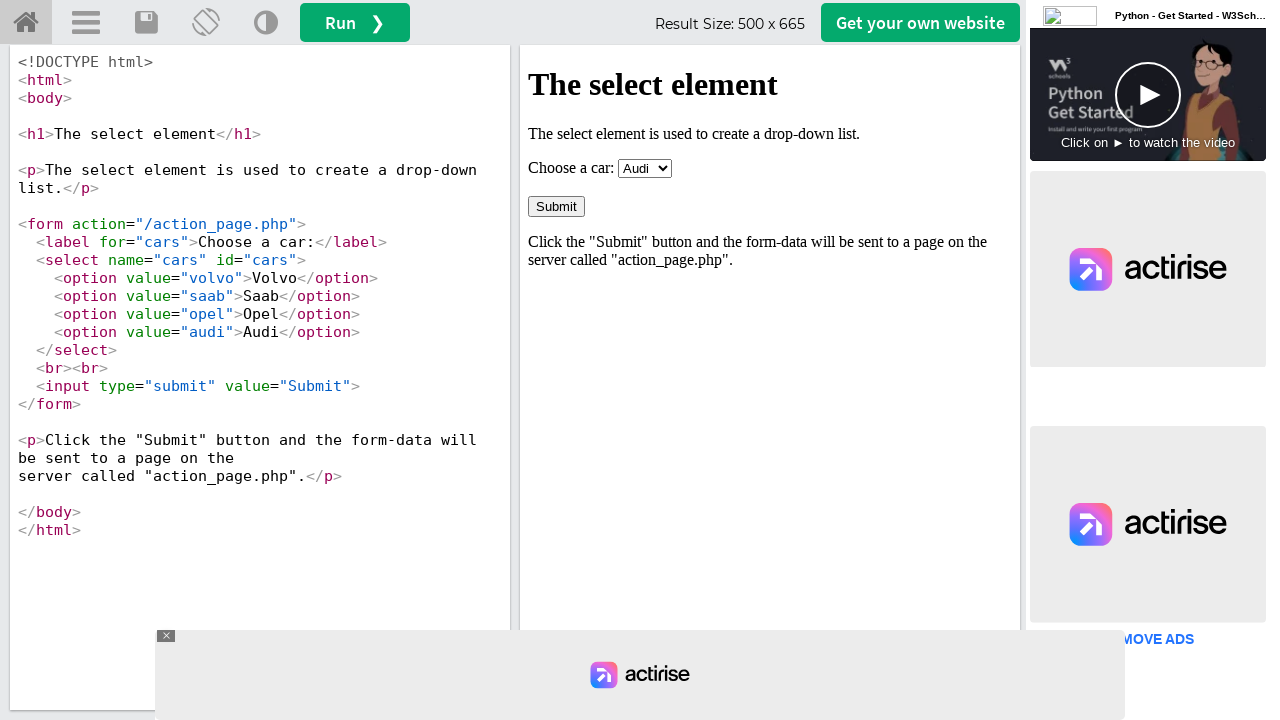

Selected Volvo by visible text label from single-select dropdown on iframe[id='iframeResult'] >> internal:control=enter-frame >> select[name='cars']
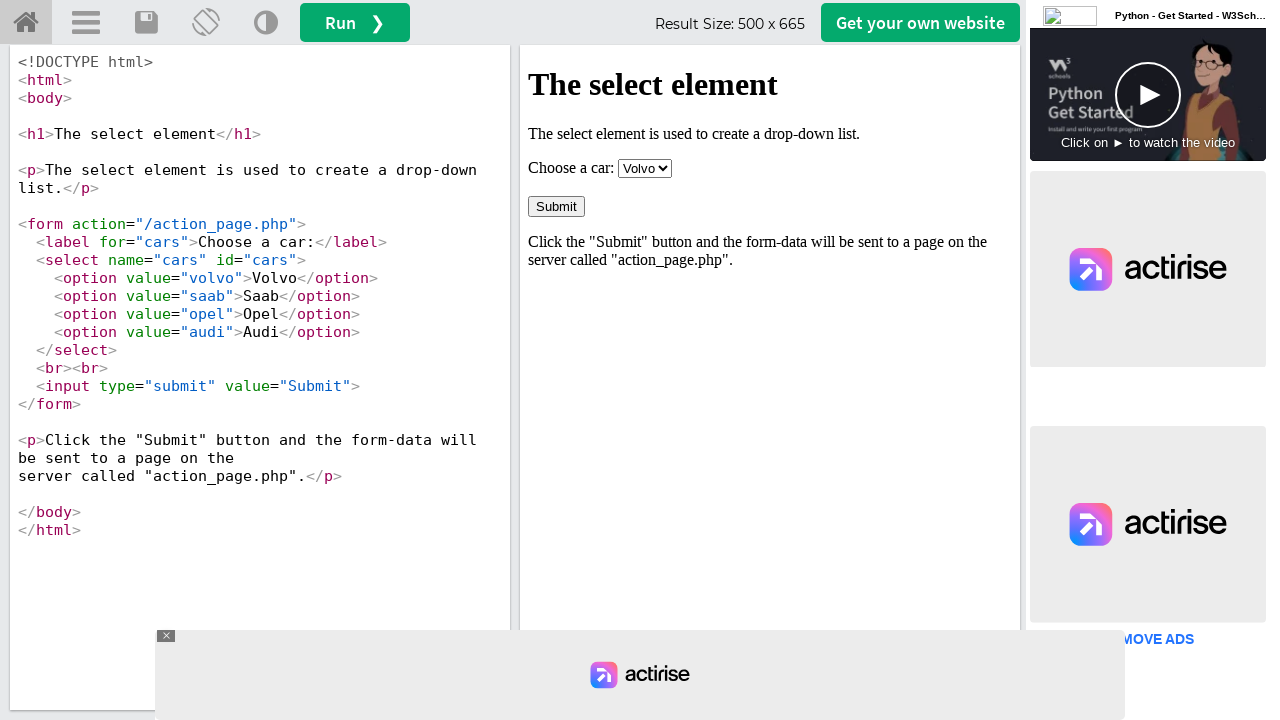

Navigated to multiple select dropdown example page
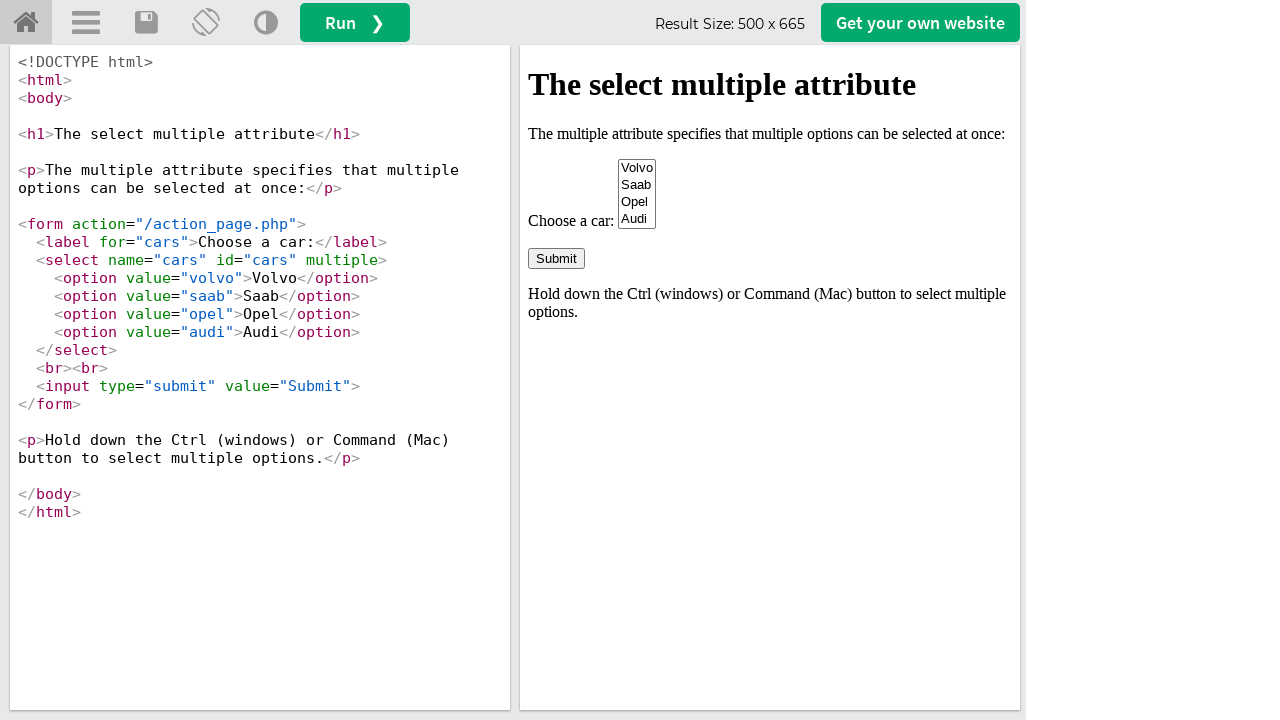

Retrieved frame locator for multiple-select dropdown
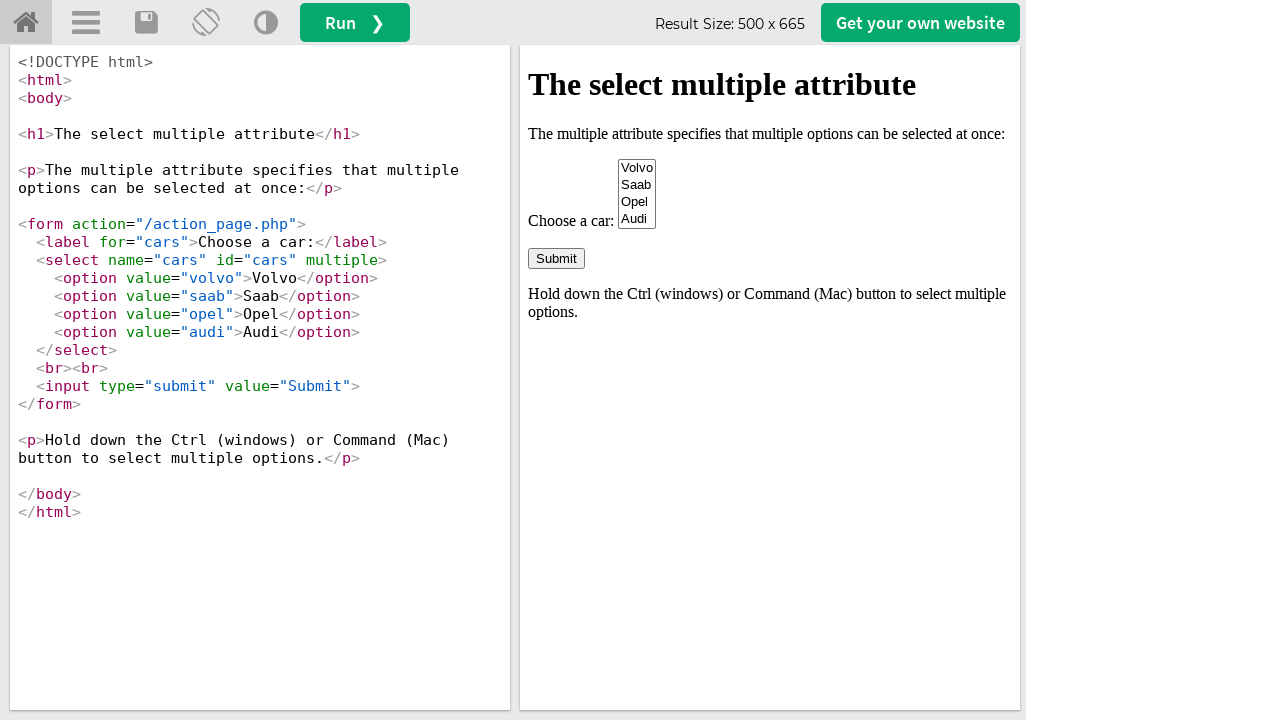

Selected Opel by index (1) from multi-select dropdown on iframe[id='iframeResult'] >> internal:control=enter-frame >> select[name='cars']
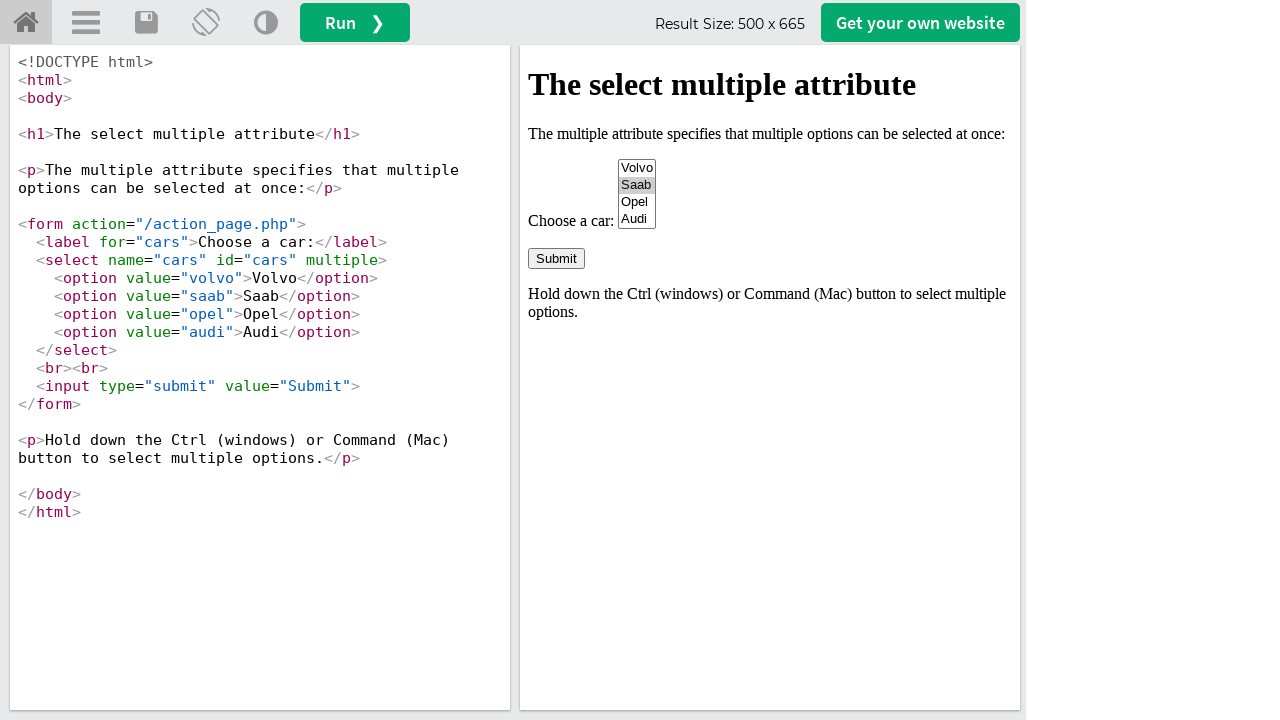

Selected Saab and Audi by value from multi-select dropdown on iframe[id='iframeResult'] >> internal:control=enter-frame >> select[name='cars']
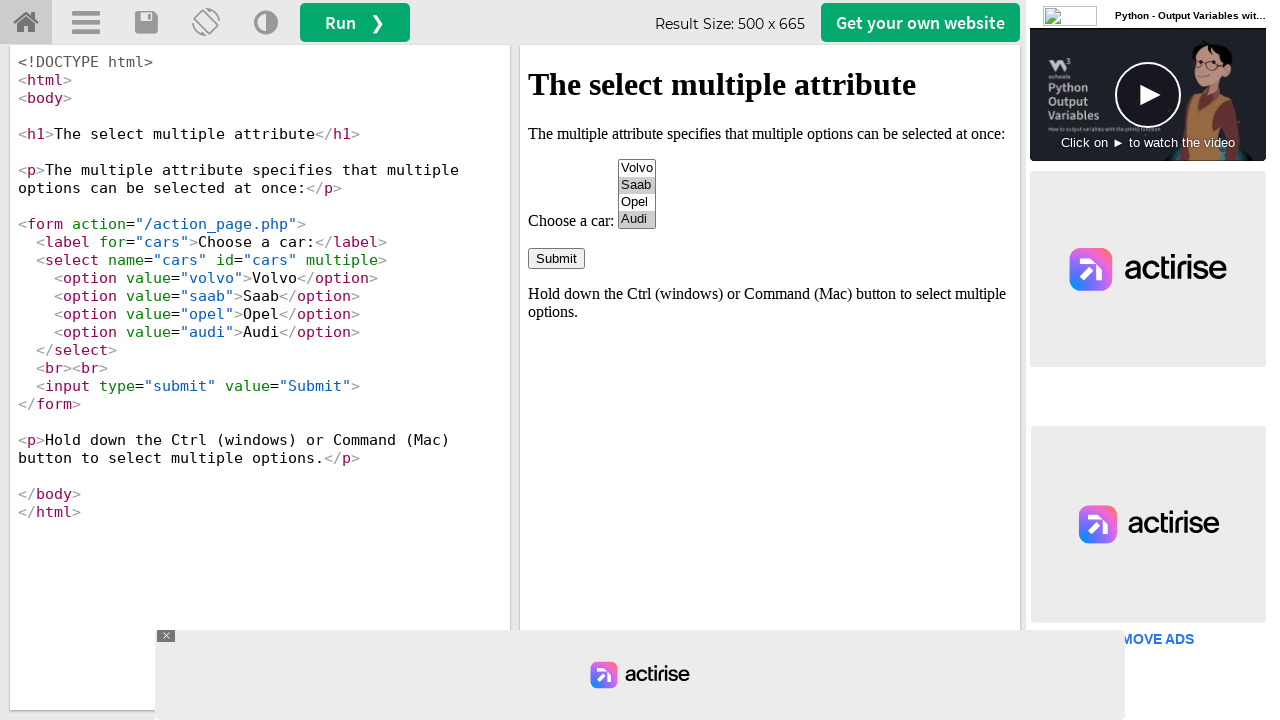

Reselected only Audi to deselect Opel from multi-select dropdown on iframe[id='iframeResult'] >> internal:control=enter-frame >> select[name='cars']
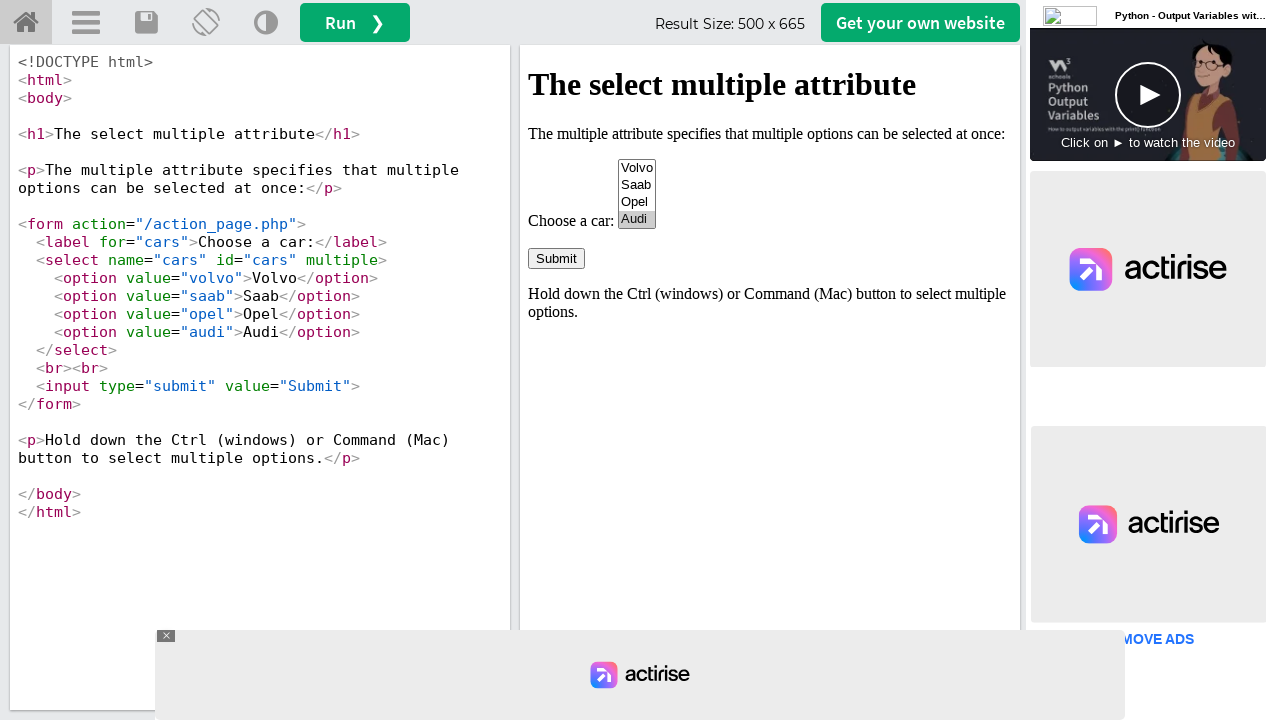

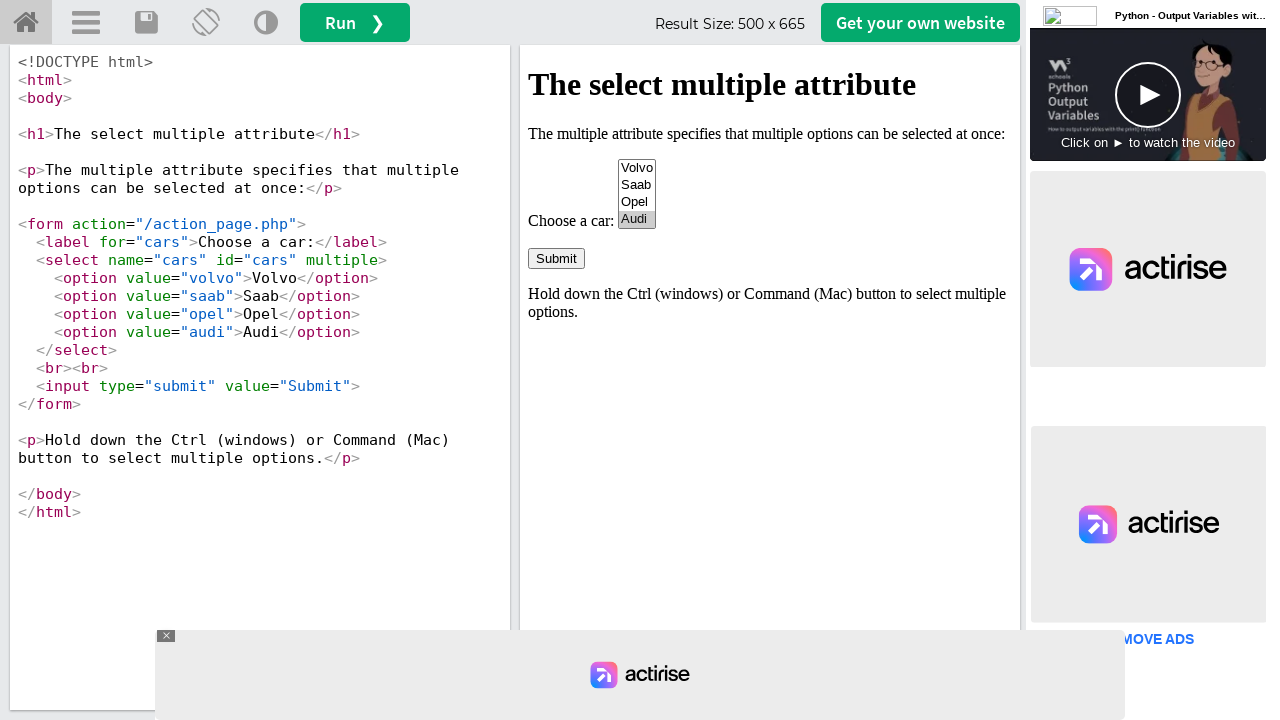